Tests window handling functionality by clicking a link that opens a new window, switching to the new window to read content, then switching back to the parent window

Starting URL: https://the-internet.herokuapp.com/windows

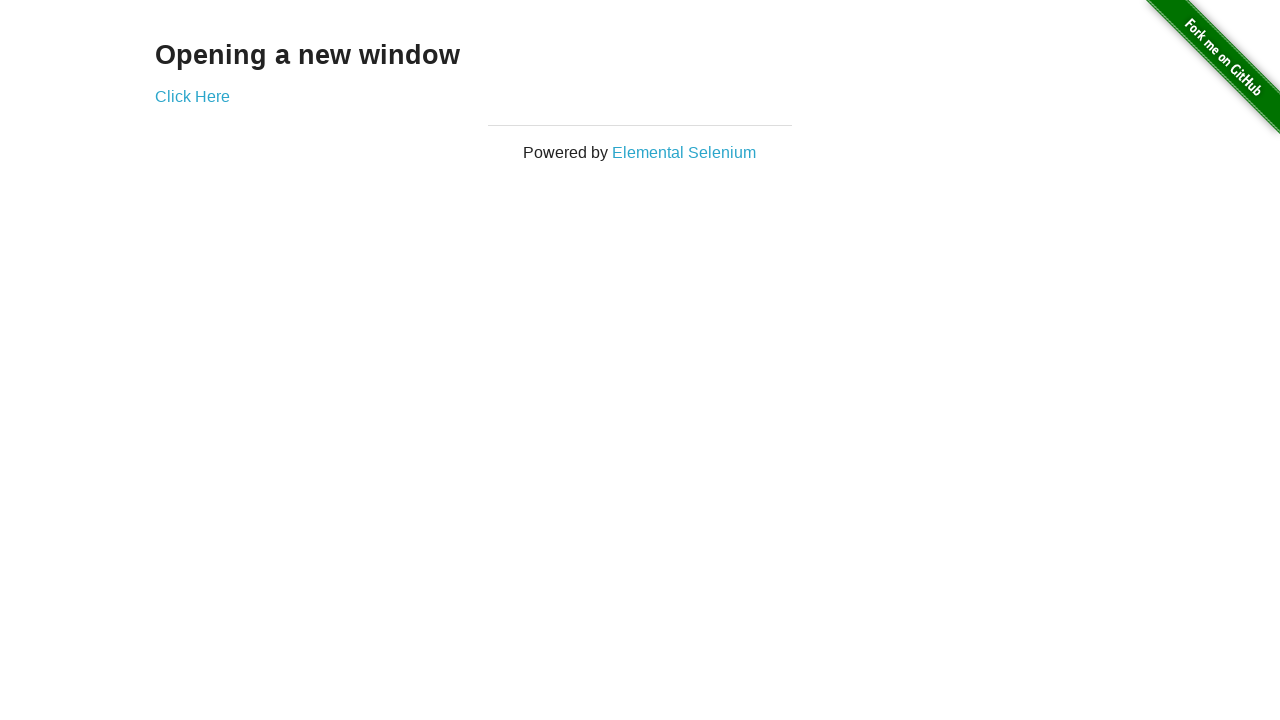

Clicked link to open new window at (192, 96) on a[href='/windows/new']
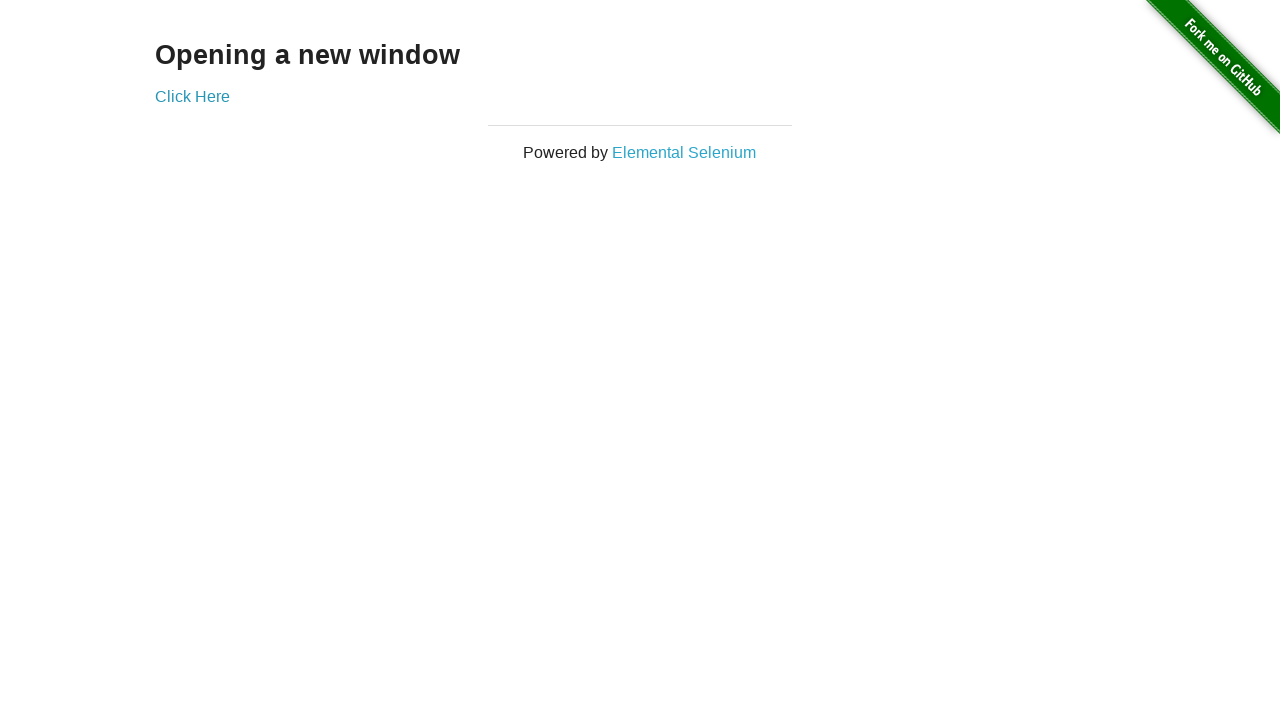

New window opened and reference obtained
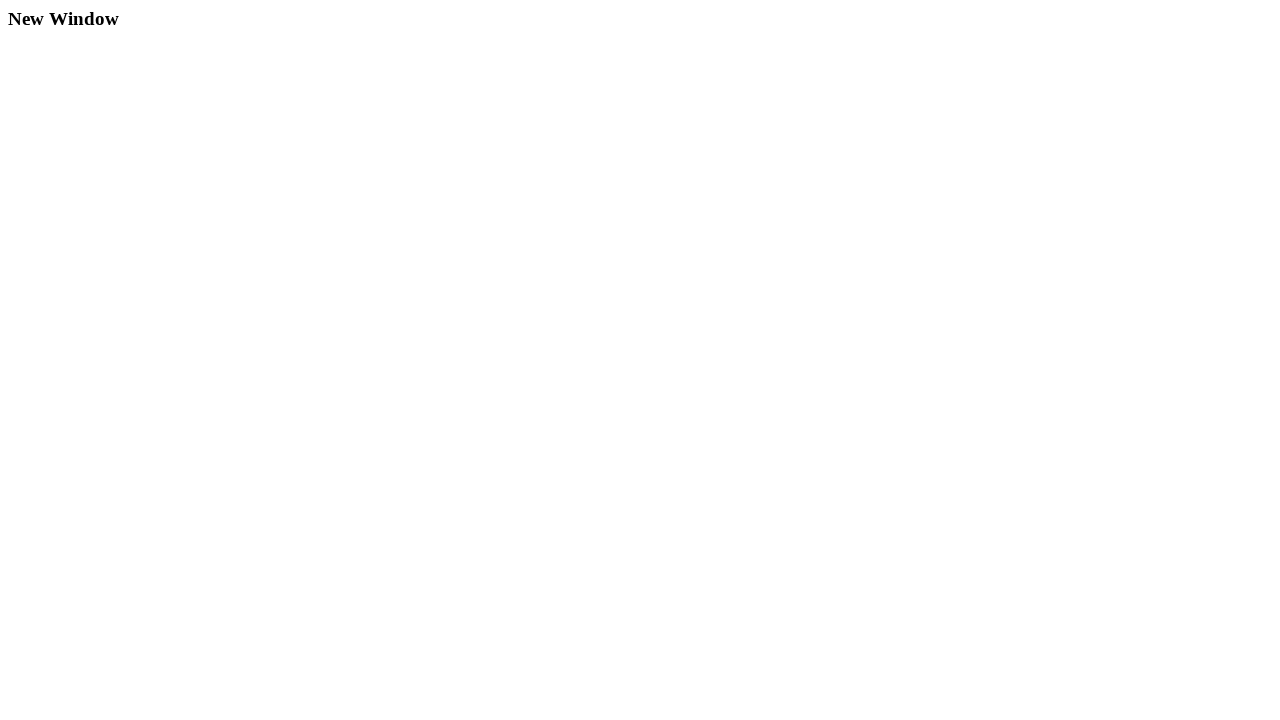

New window content loaded and verified
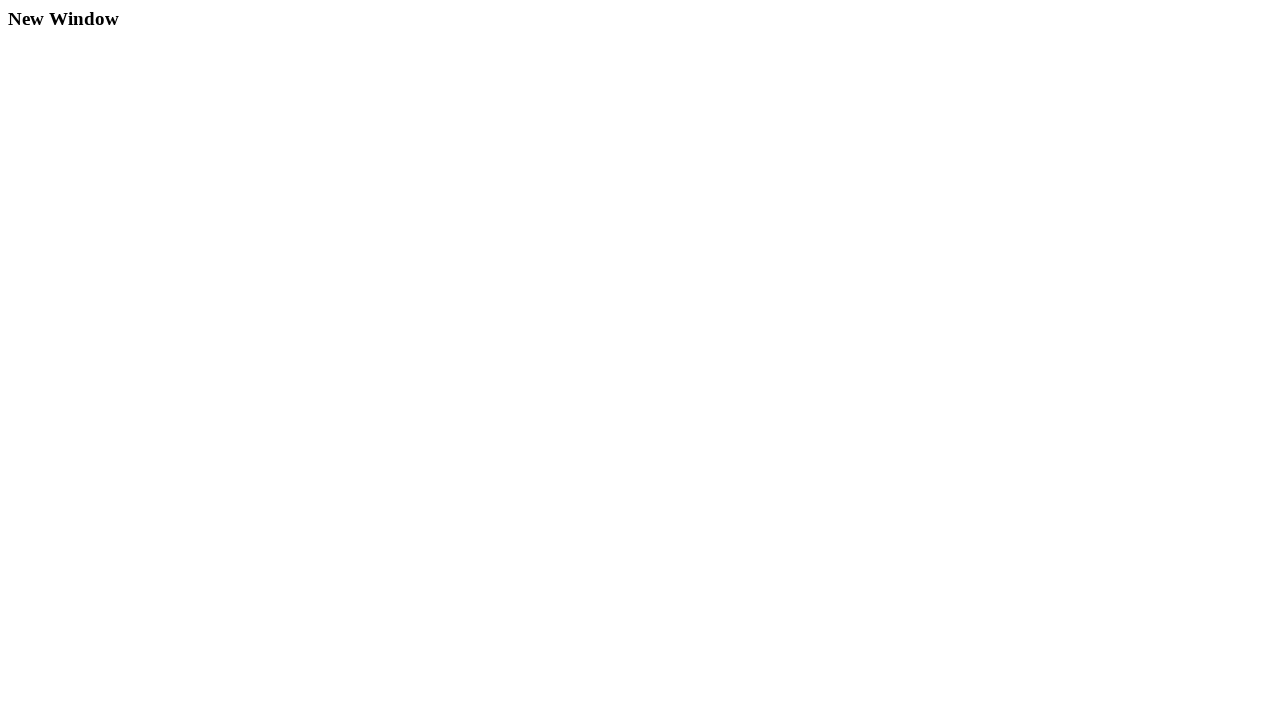

Switched back to original window
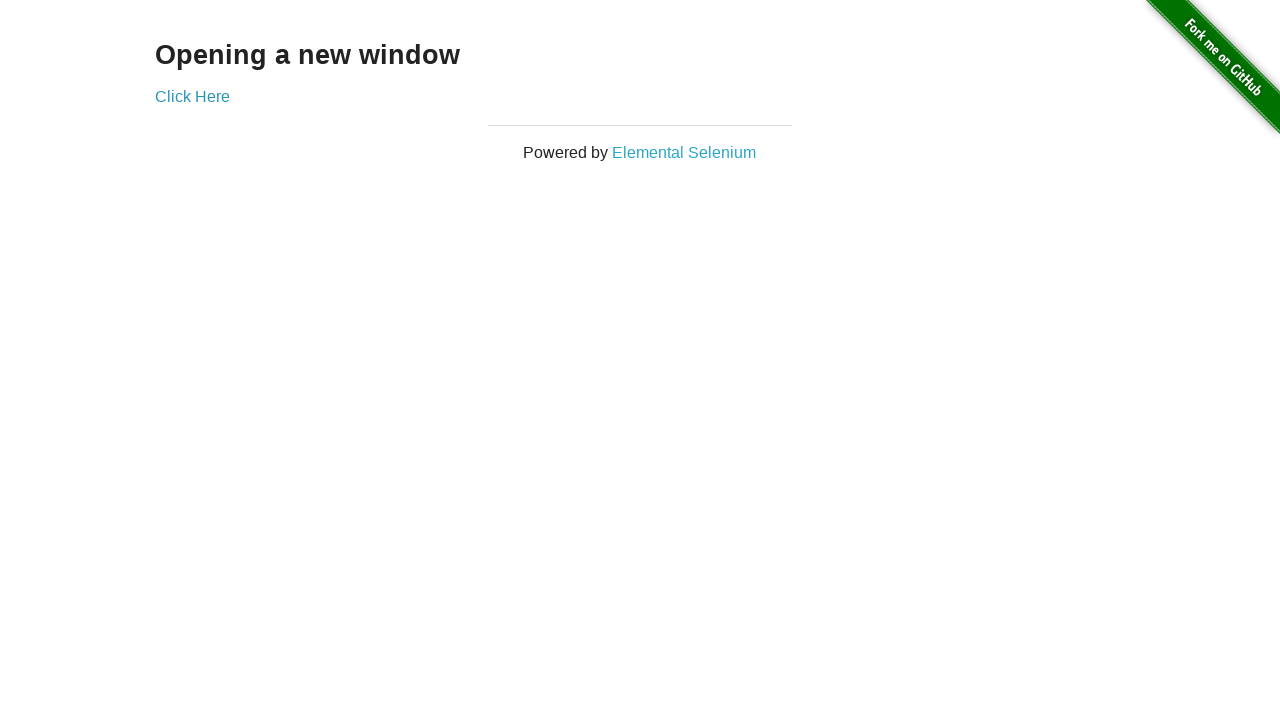

Original window content verified
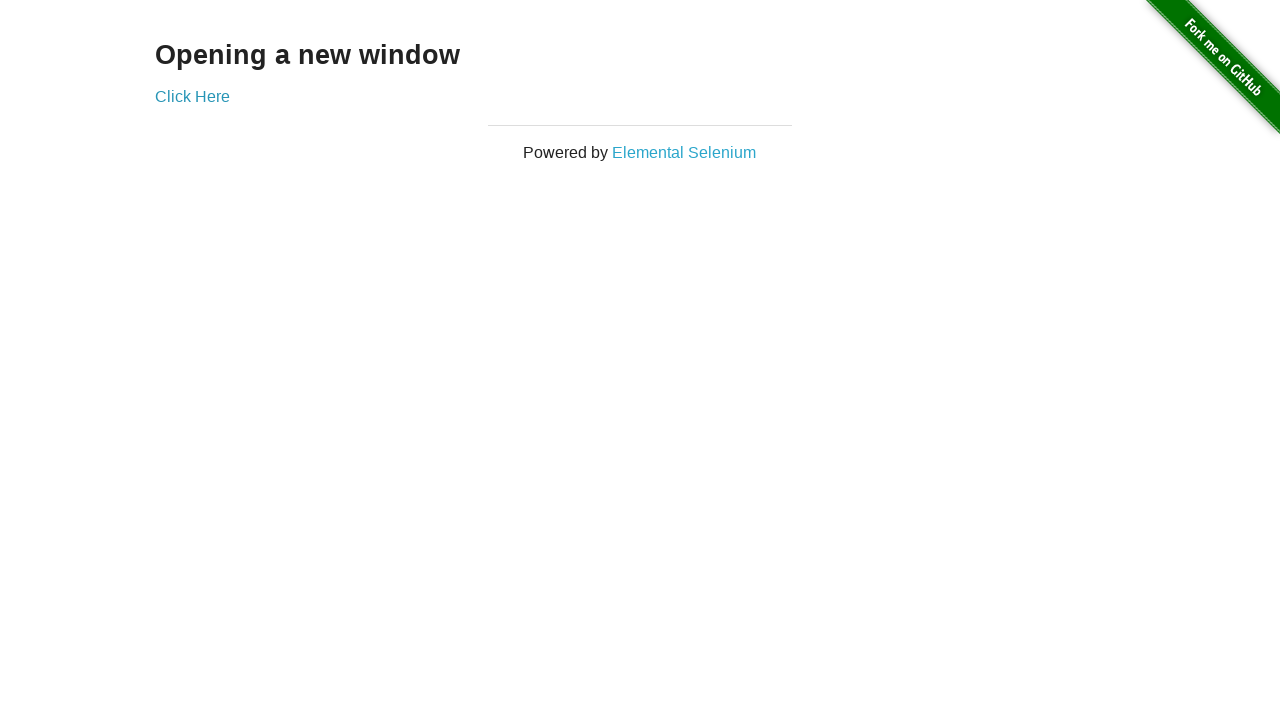

New window closed
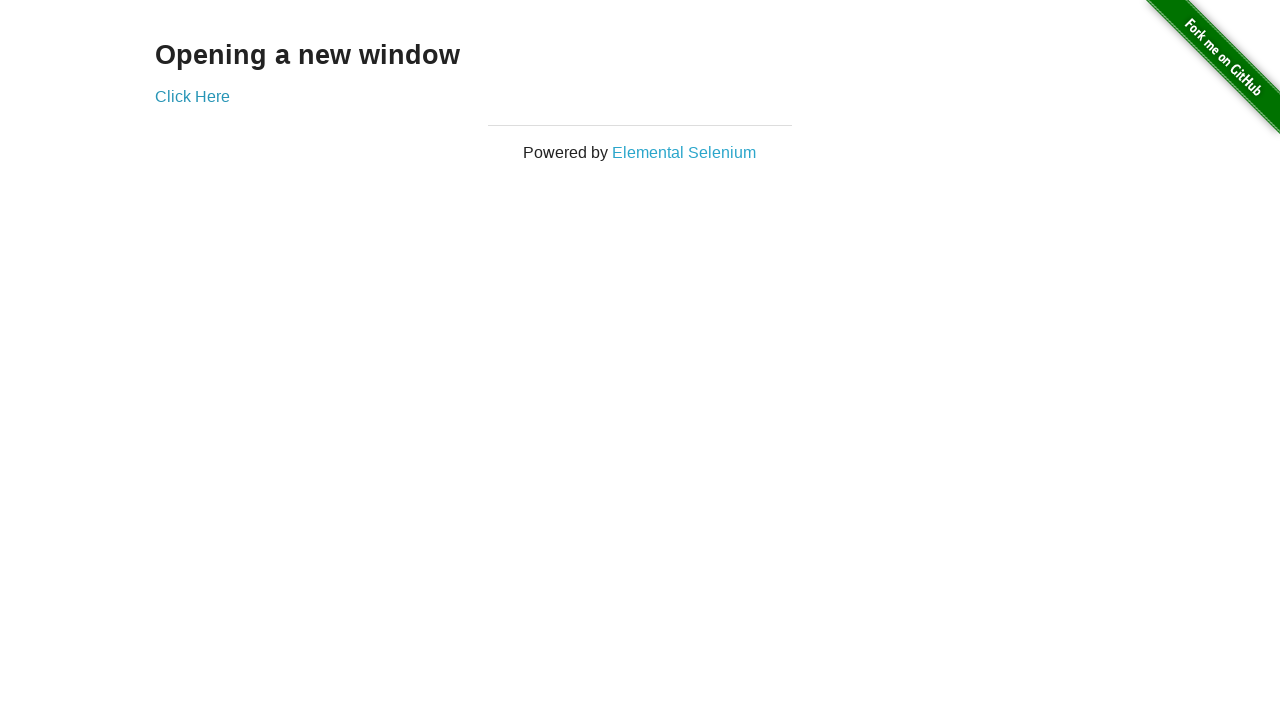

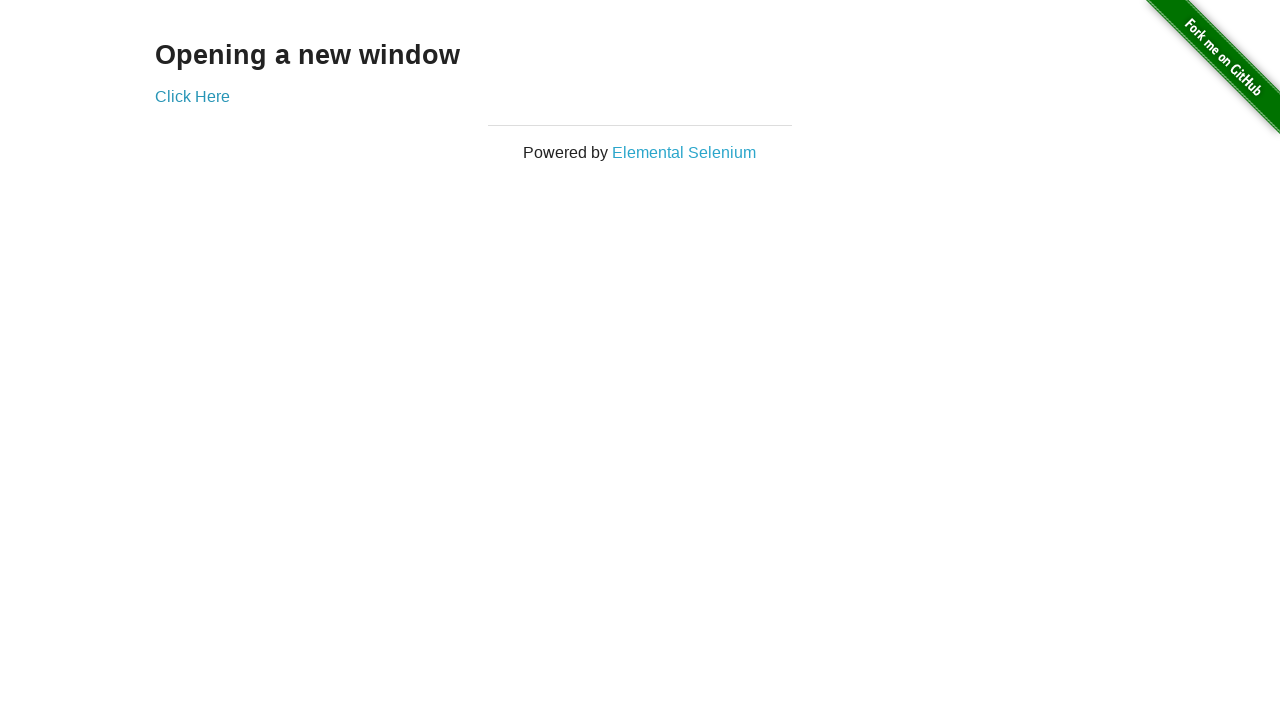